Tests the hotels.com search interface by clicking on the location field, opening the room/traveler picker, and interacting with the traveler count buttons.

Starting URL: https://www.hotels.com

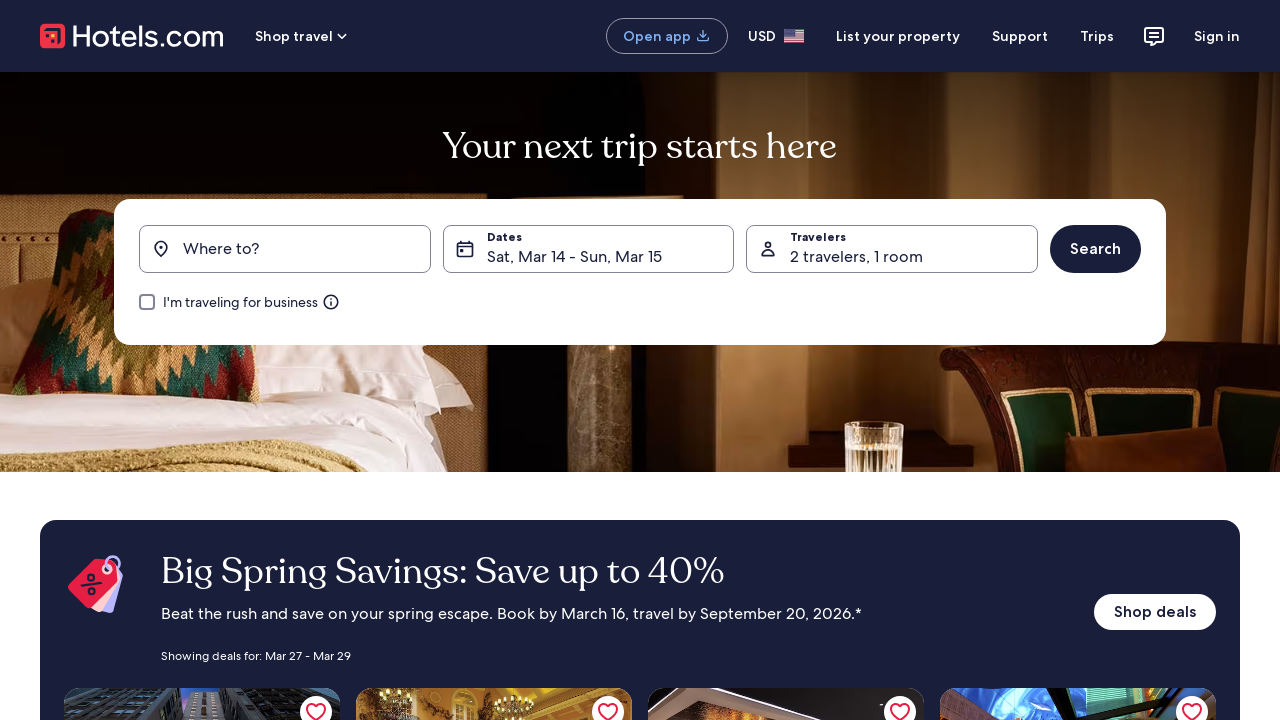

Failed to click on the 'Going to' location field on [aria-label='Going to']
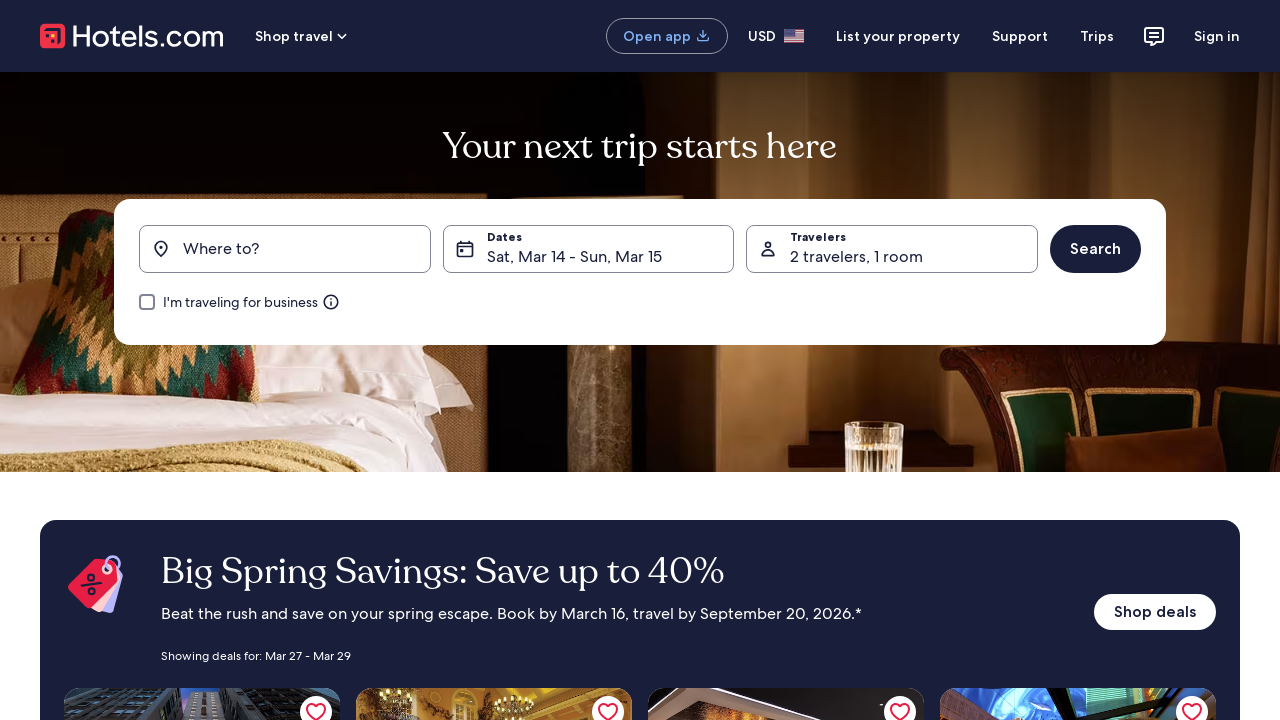

Failed to interact with the destination search field on #destination_form_field
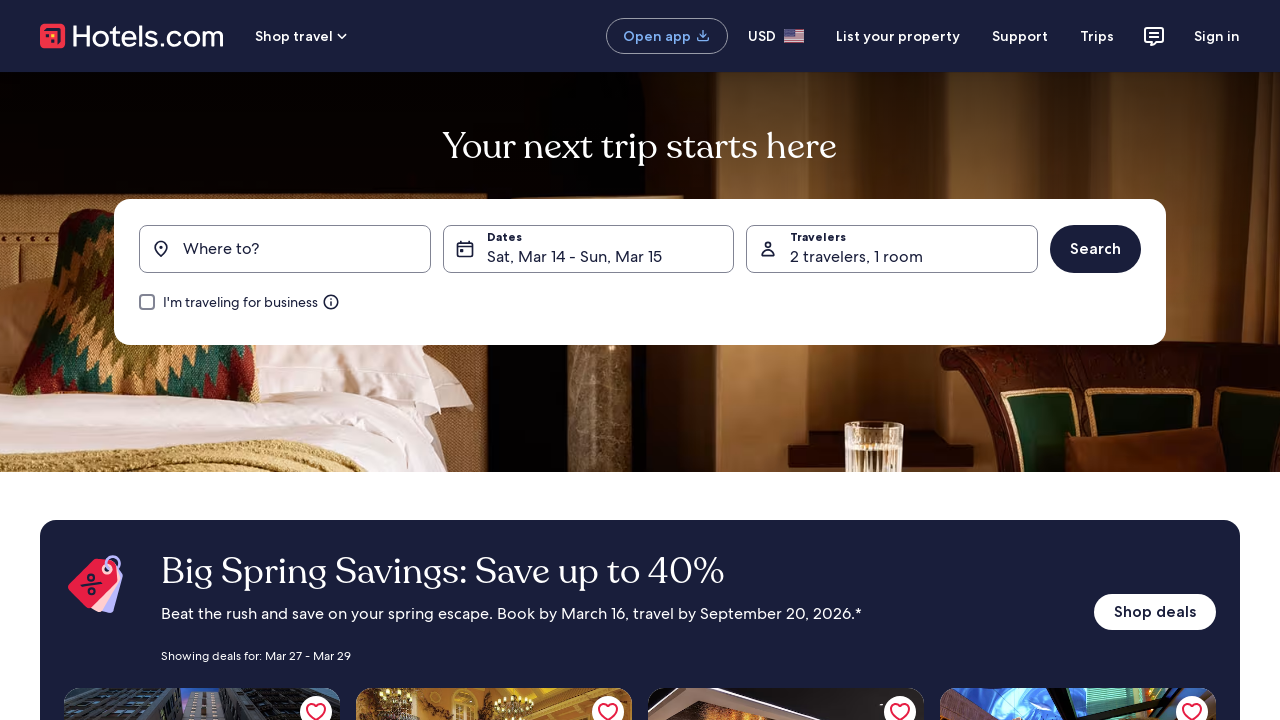

Clicked on the room/traveler picker button at (892, 249) on [data-stid='open-room-picker']
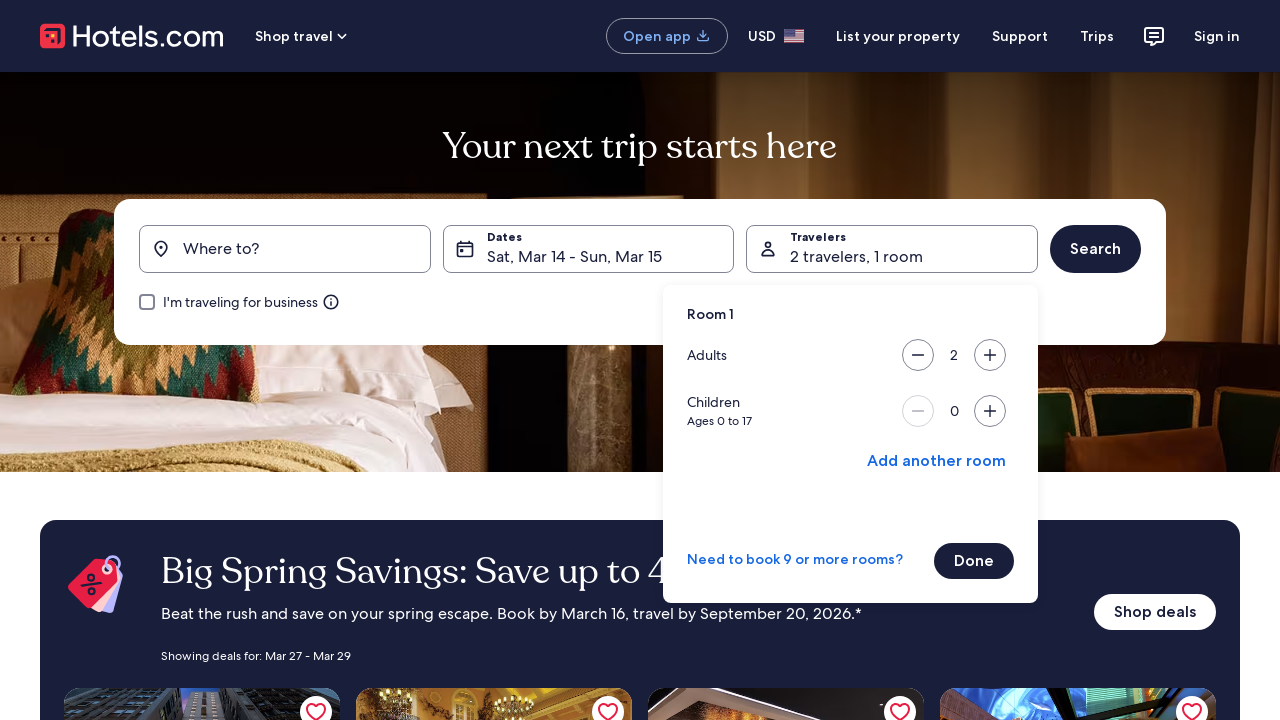

Waited 1000ms for room/traveler picker to open
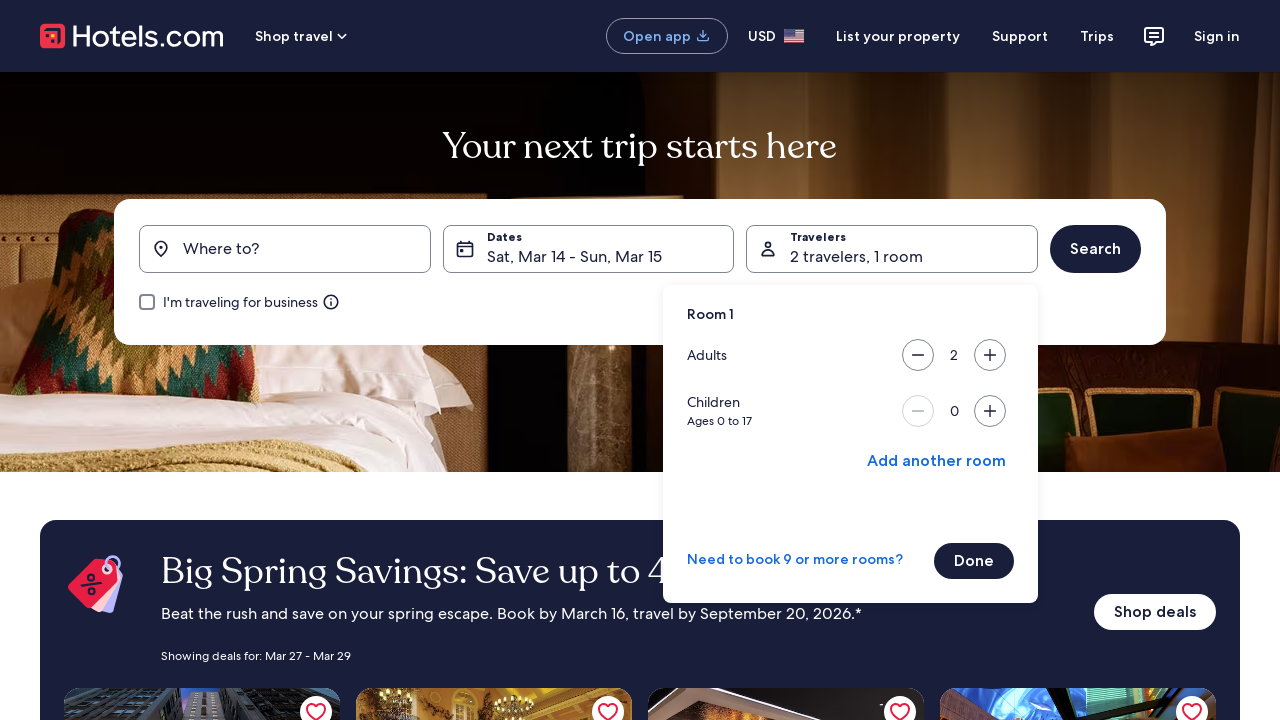

Clicked on the first step input button at (918, 355) on .uitk-step-input-button
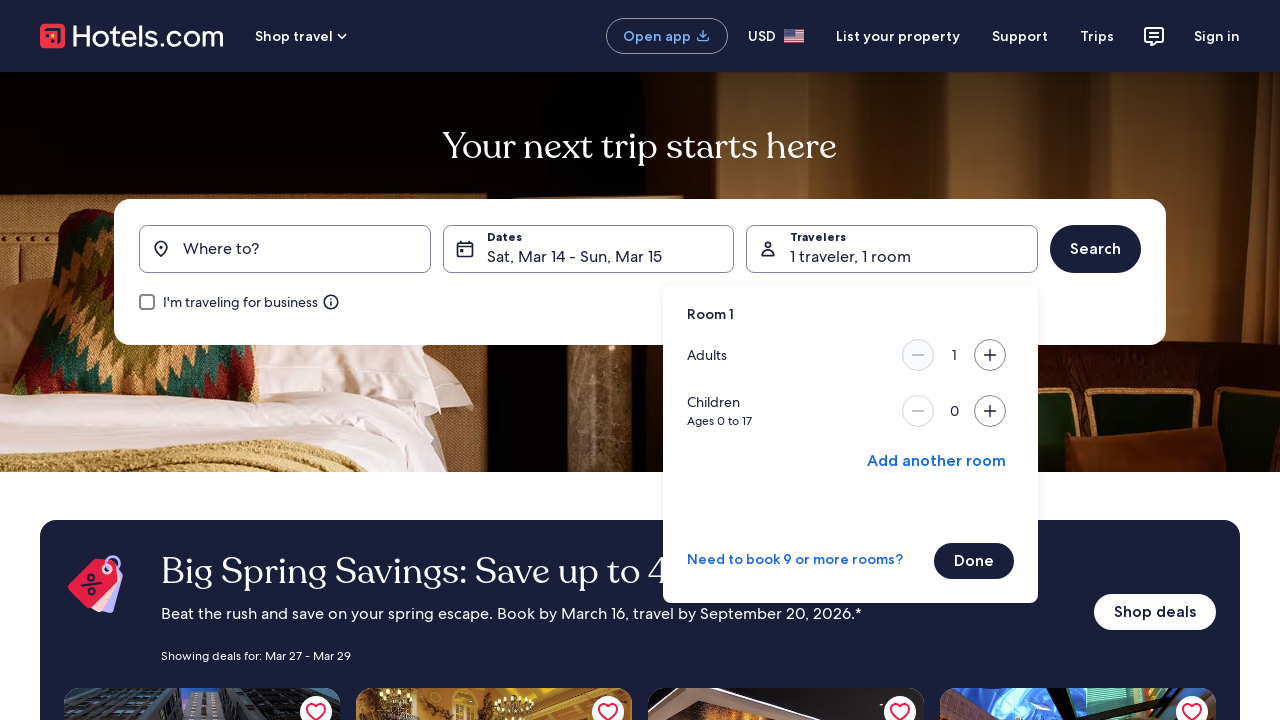

Waited 1000ms after clicking step input button
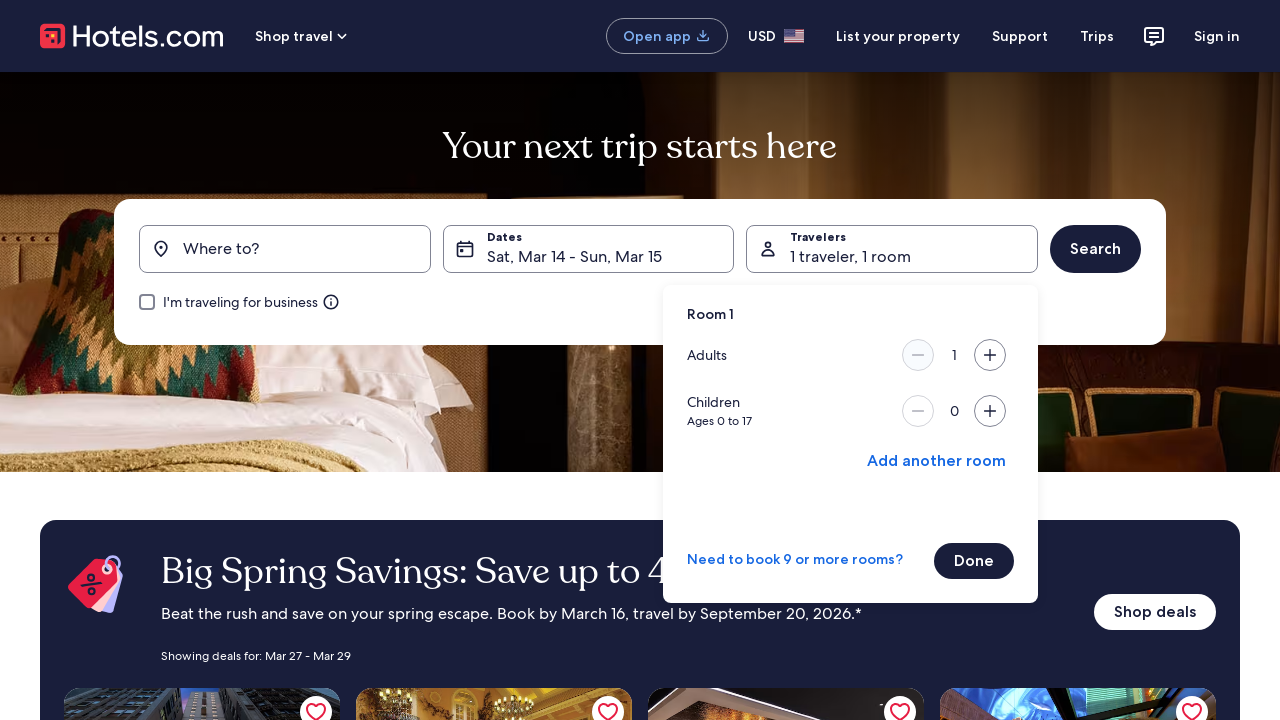

Clicked the second step input button to increment traveler count at (990, 355) on .uitk-step-input-button >> nth=1
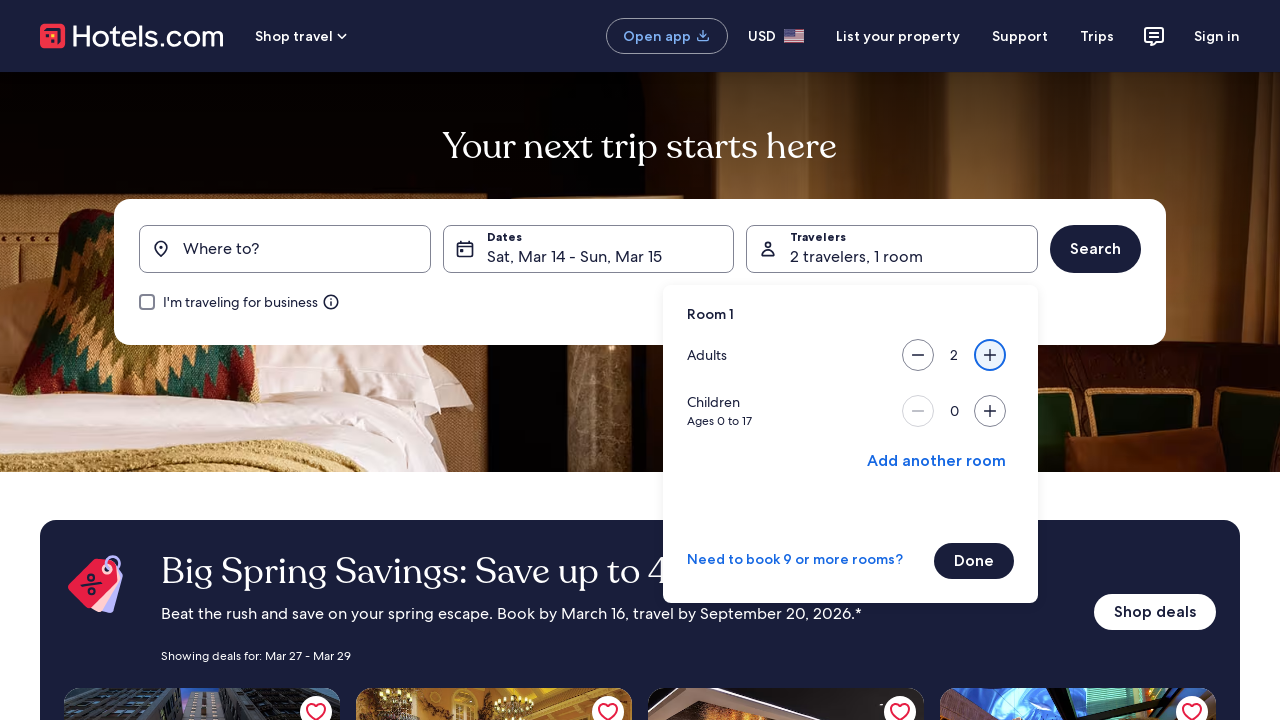

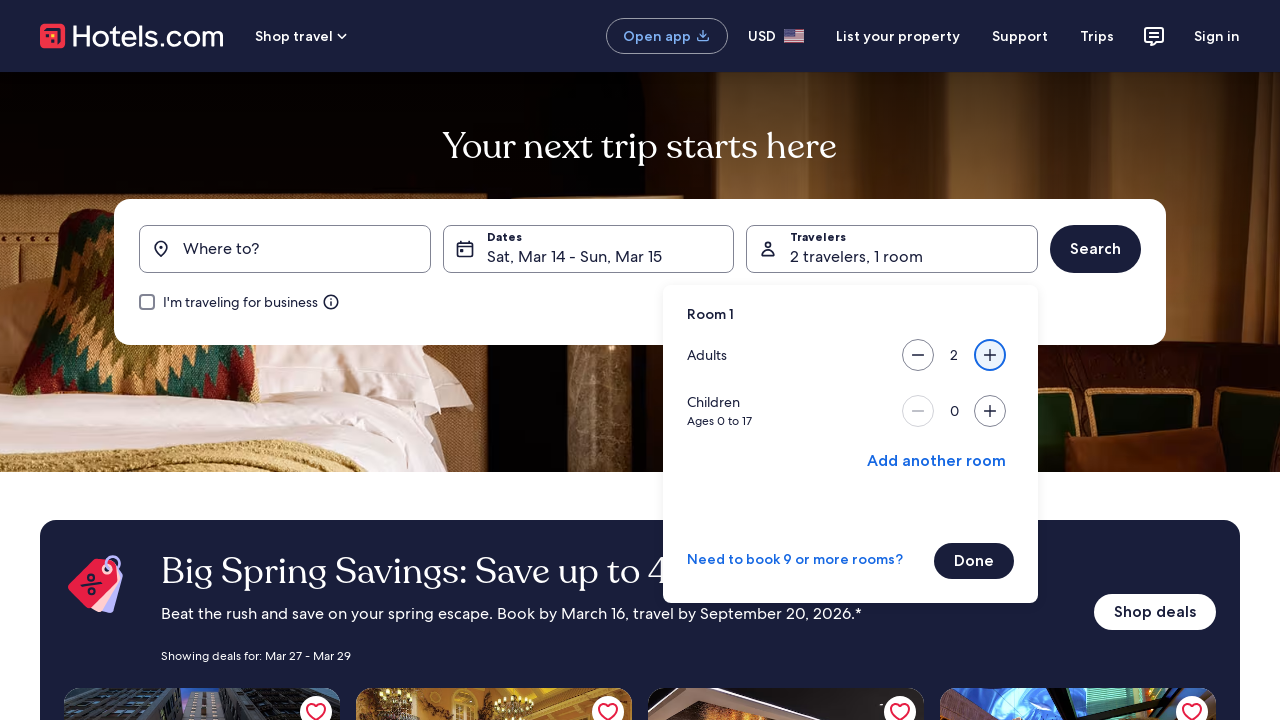